Tests navigation to the Dynamic Properties section

Starting URL: https://demoqa.com

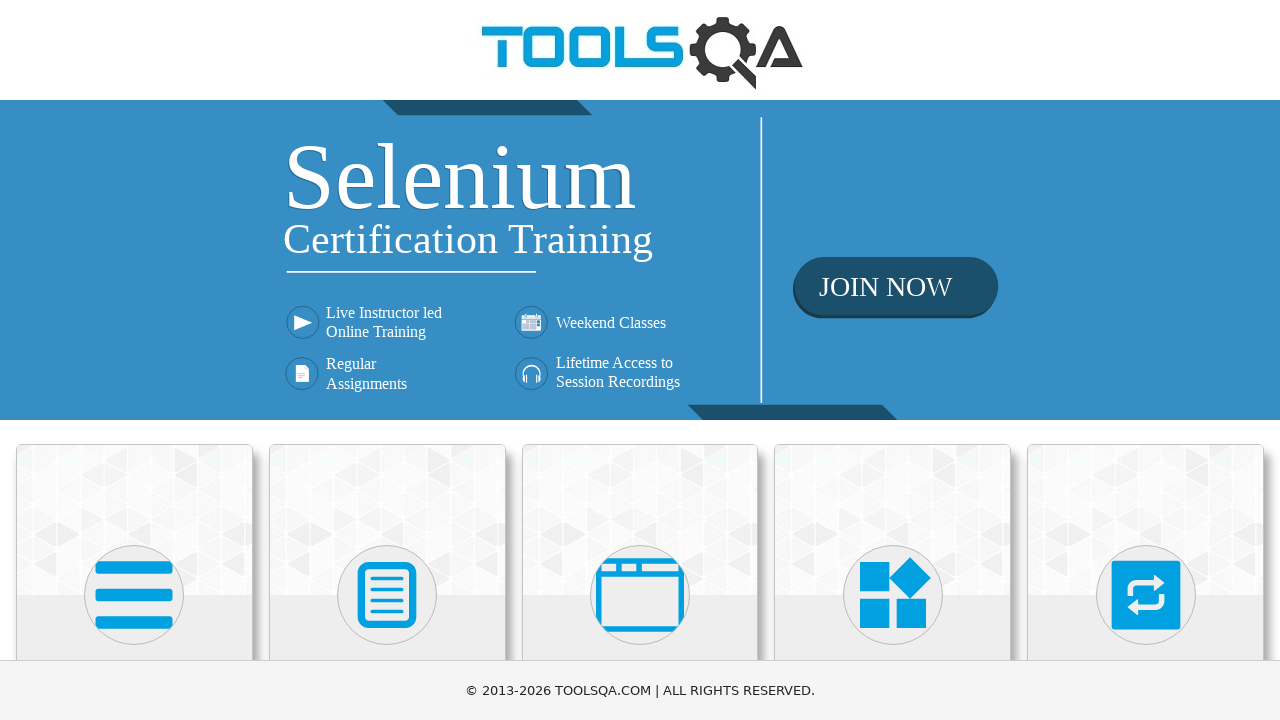

Clicked on Elements card at (134, 520) on .card:has-text('Elements')
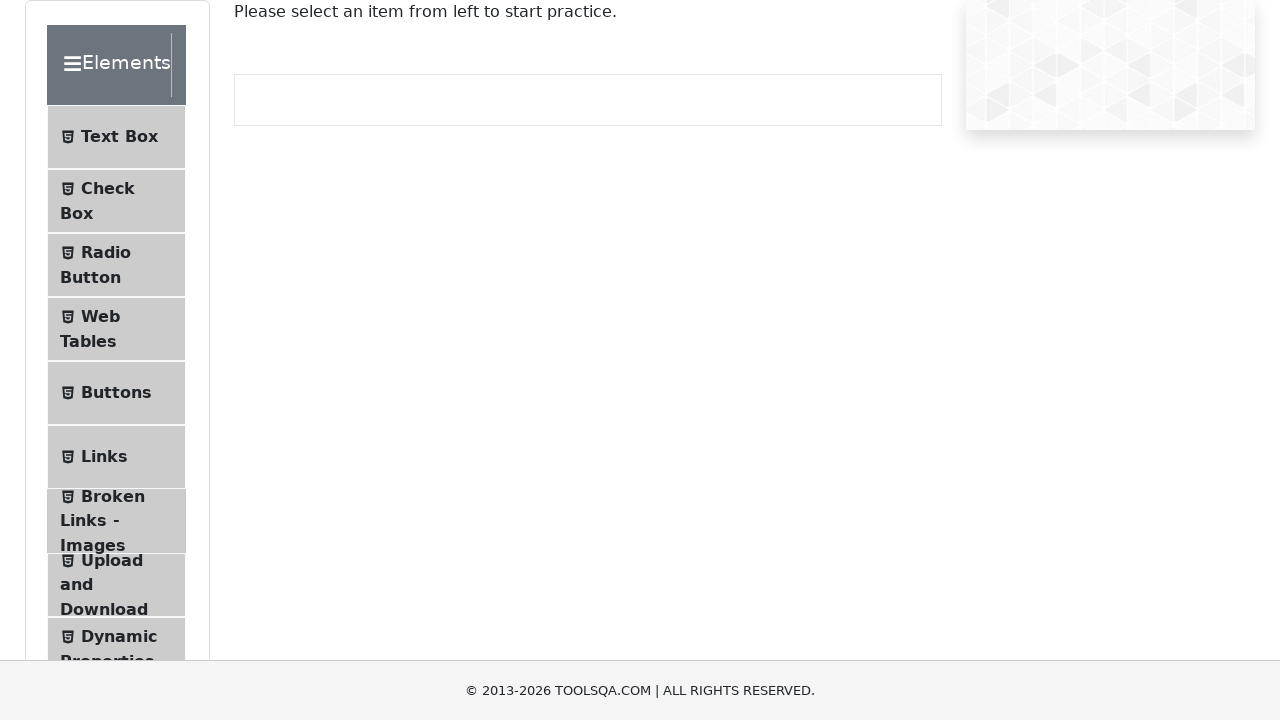

Clicked on Dynamic Properties menu item at (119, 636) on text=Dynamic Properties
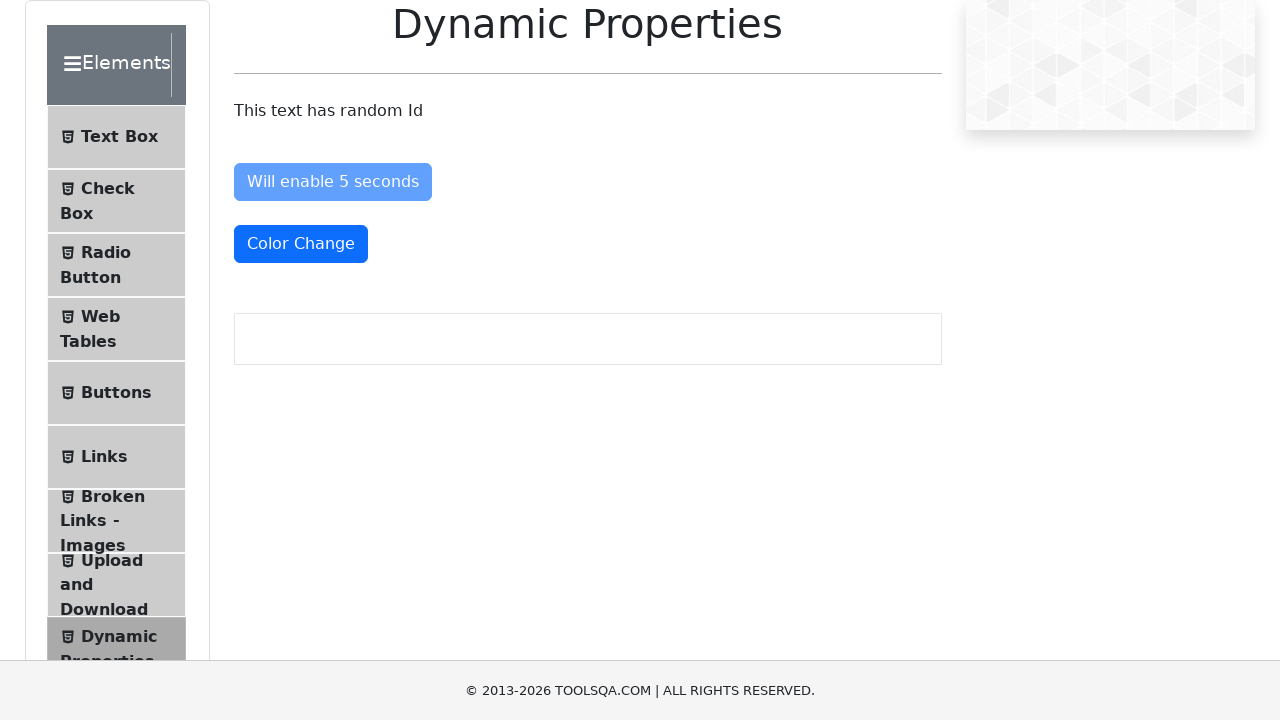

Dynamic Properties page header loaded successfully
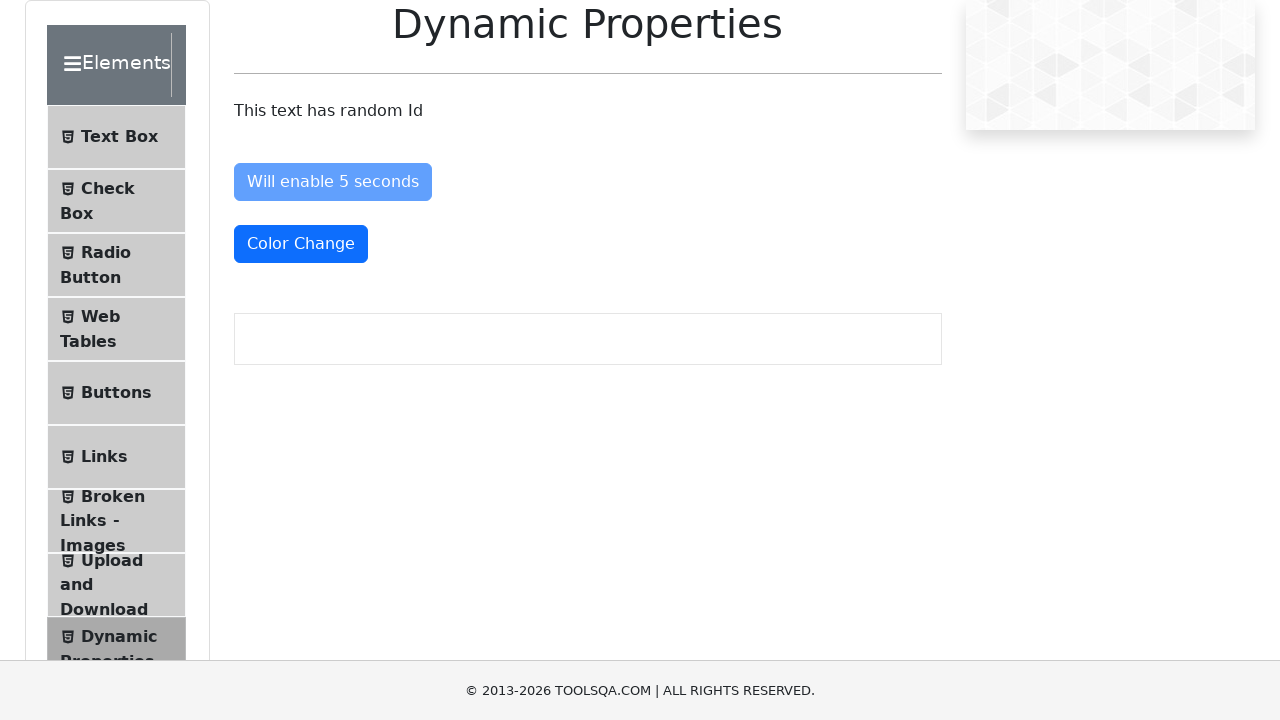

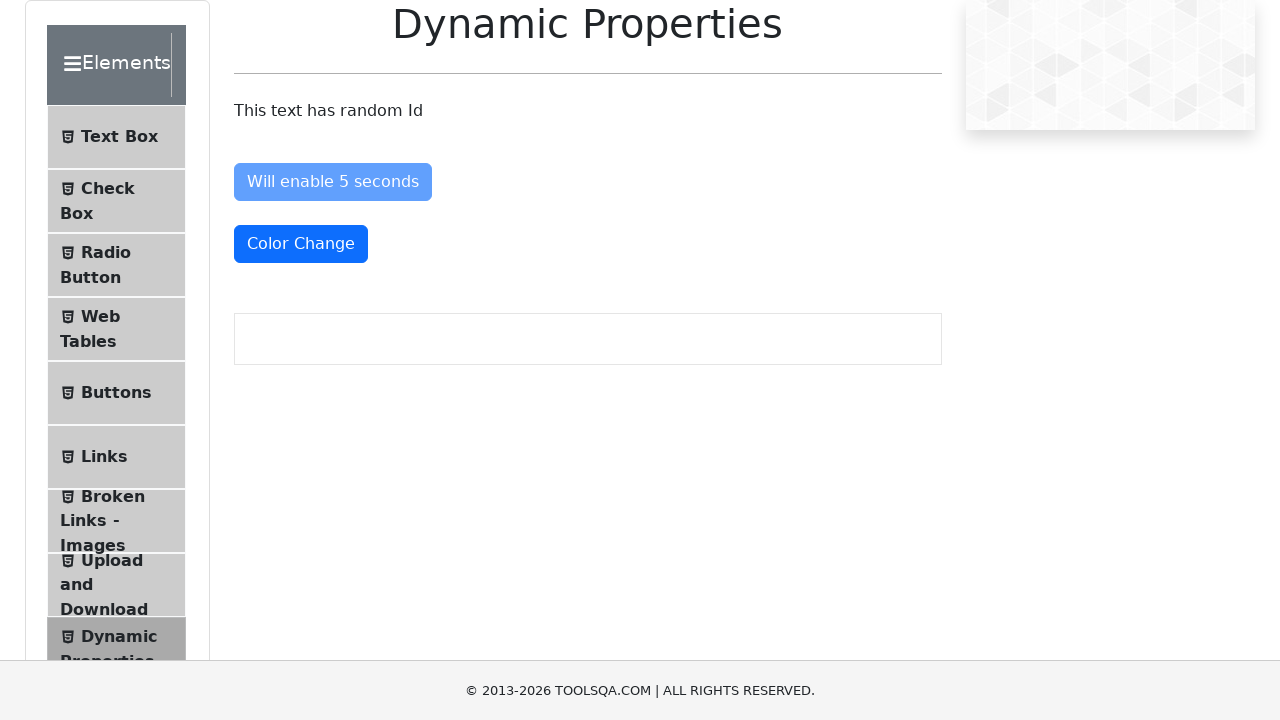